Tests dropdown menu selection by selecting year, month, and day values using different selection methods (by index, by value, and by visible text)

Starting URL: https://testcenter.techproeducation.com/index.php?page=dropdown

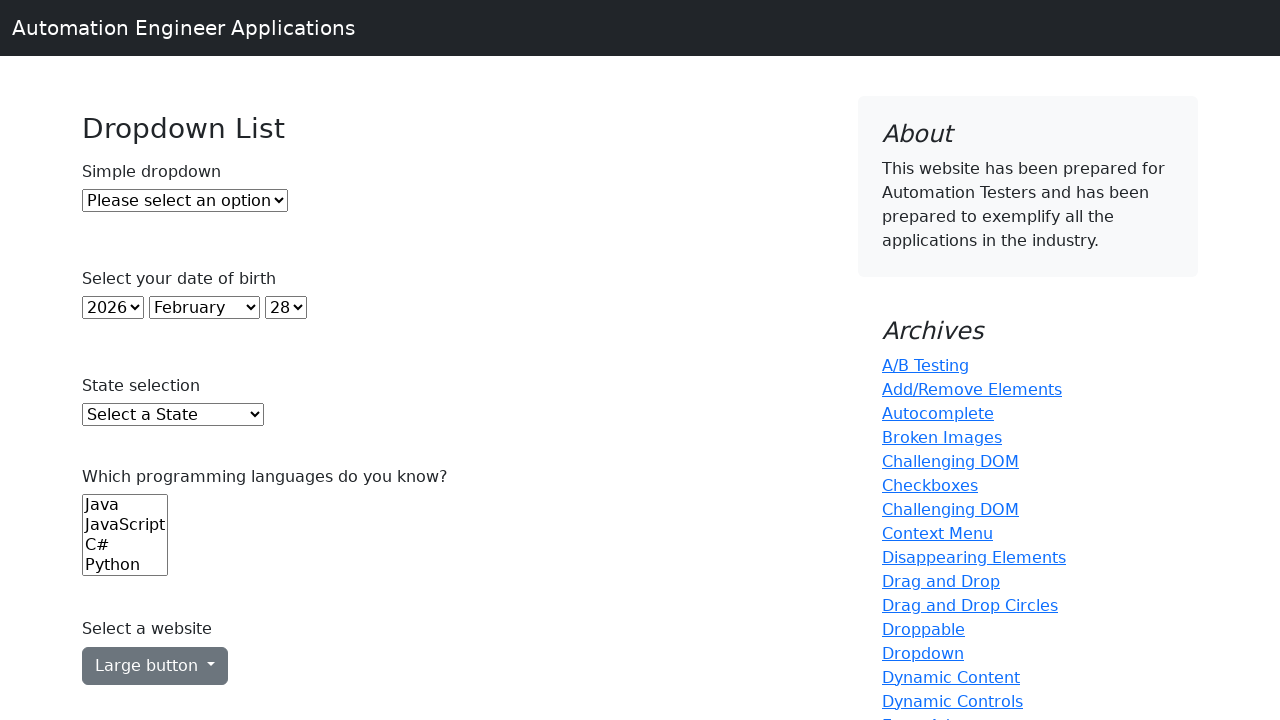

Navigated to dropdown test page
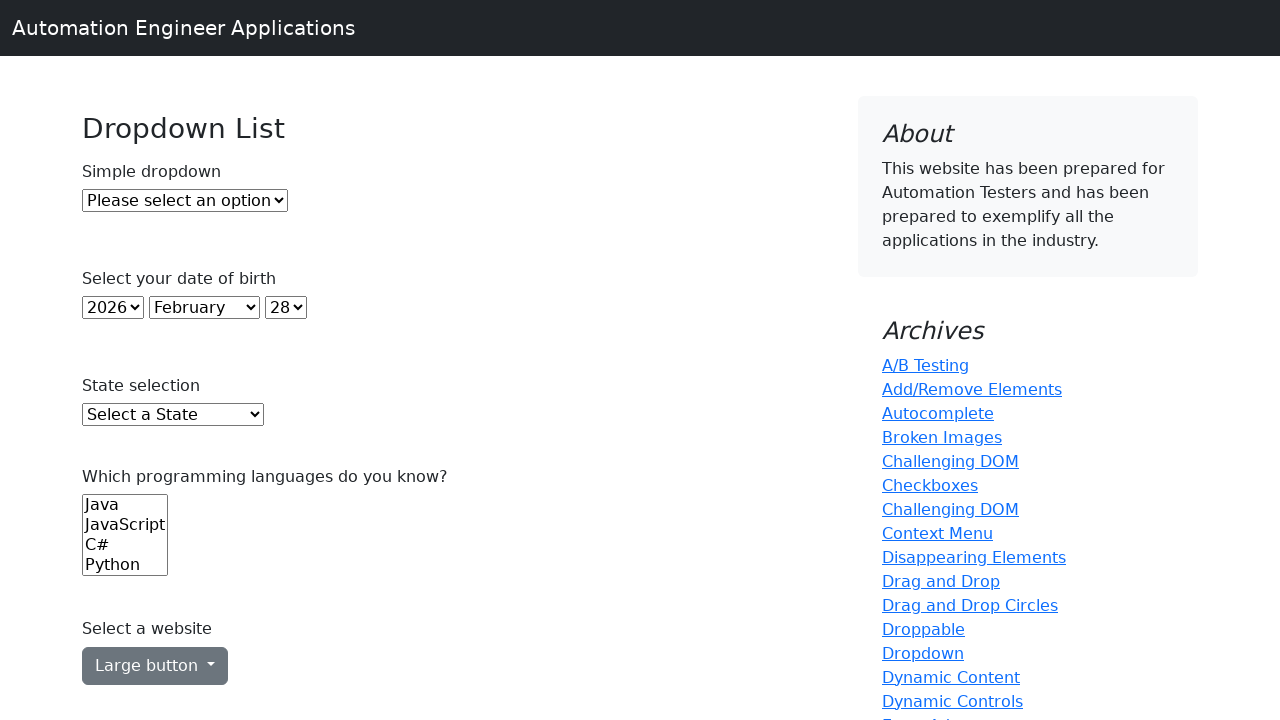

Selected year dropdown by index 5 (6th option) on #year
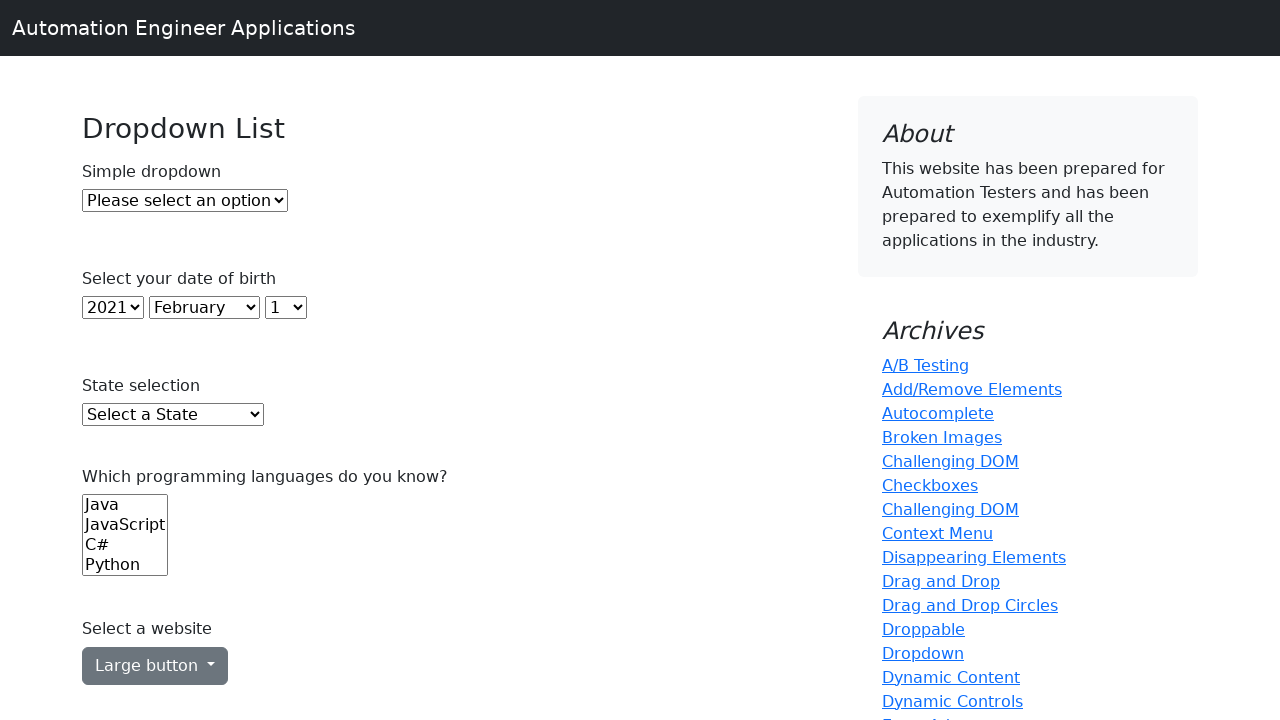

Selected month dropdown by value '6' on #month
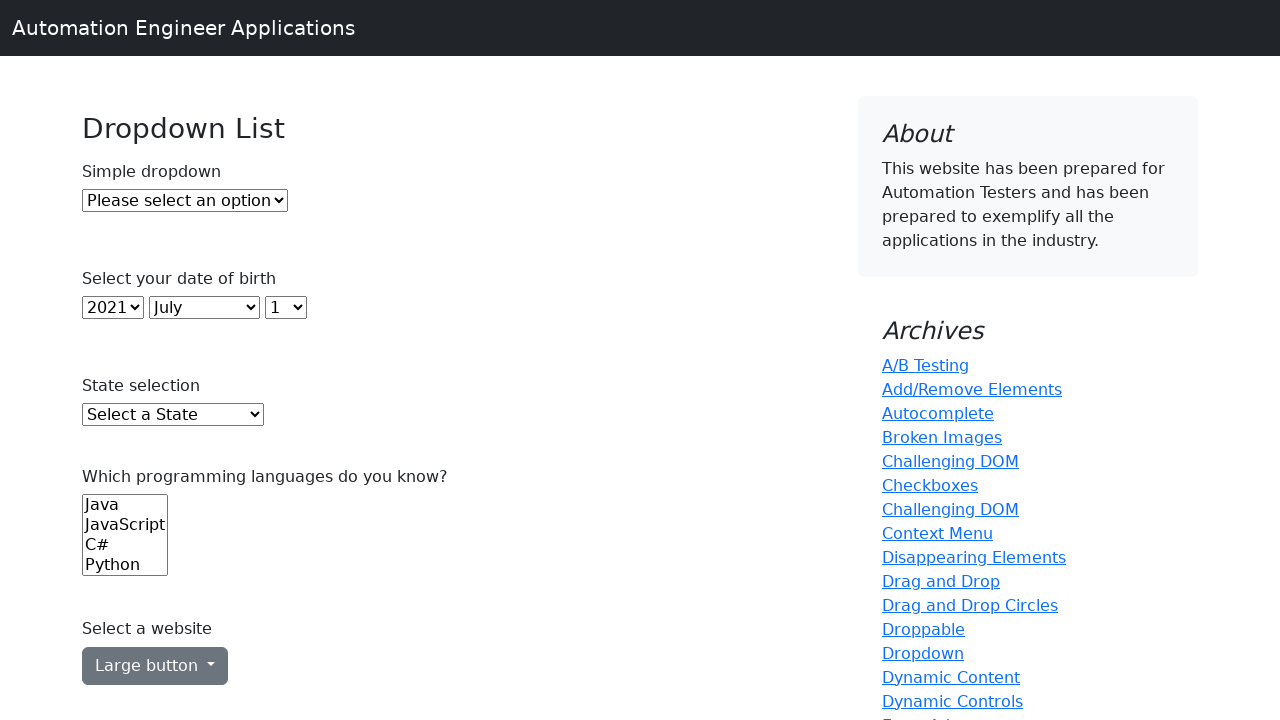

Selected day dropdown by visible text '7' on #day
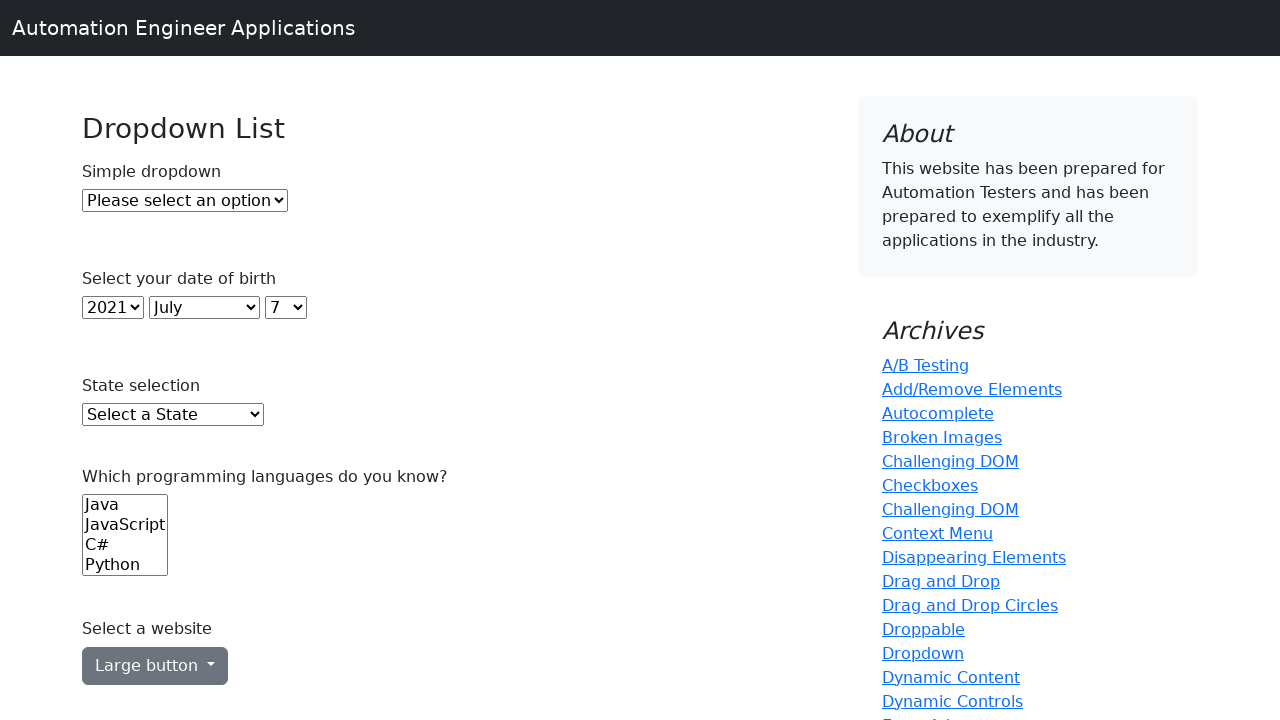

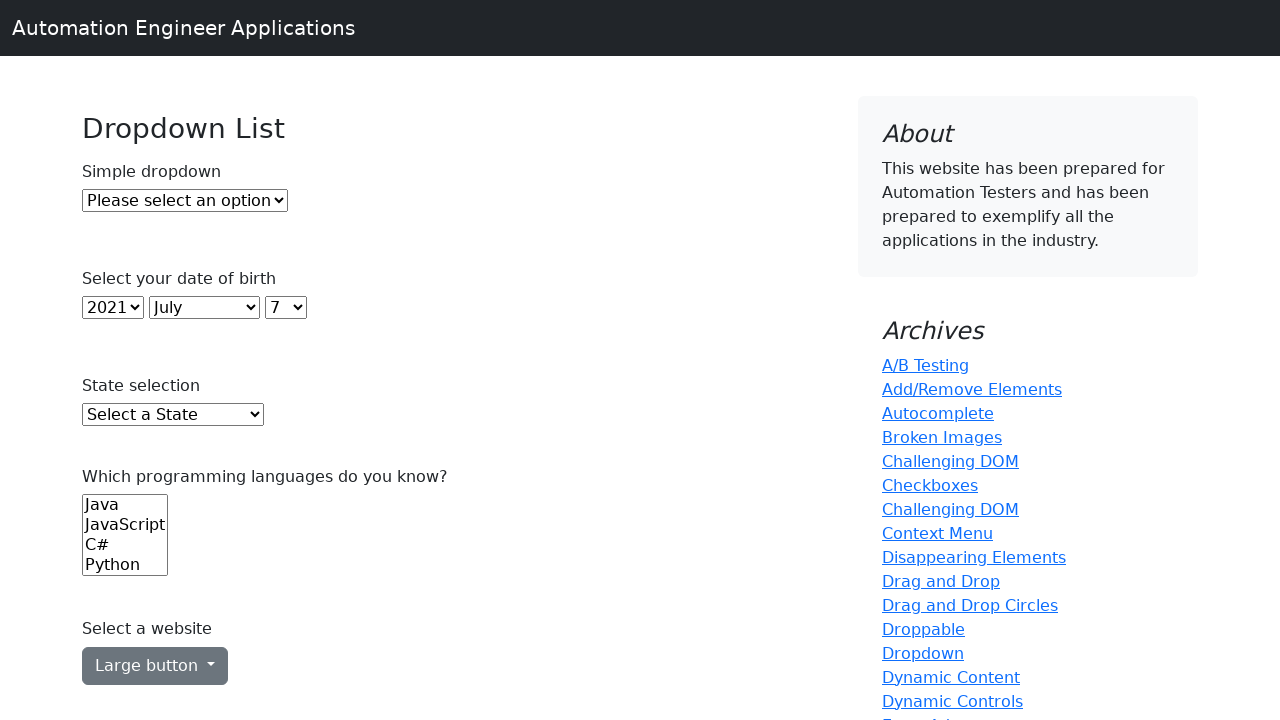